Tests clicking a hidden radio button (Male option) on a Selenium practice page for radio button interactions

Starting URL: https://automationeveryday.blogspot.com/2020/04/selenium-practice-hidden-radio-button.html

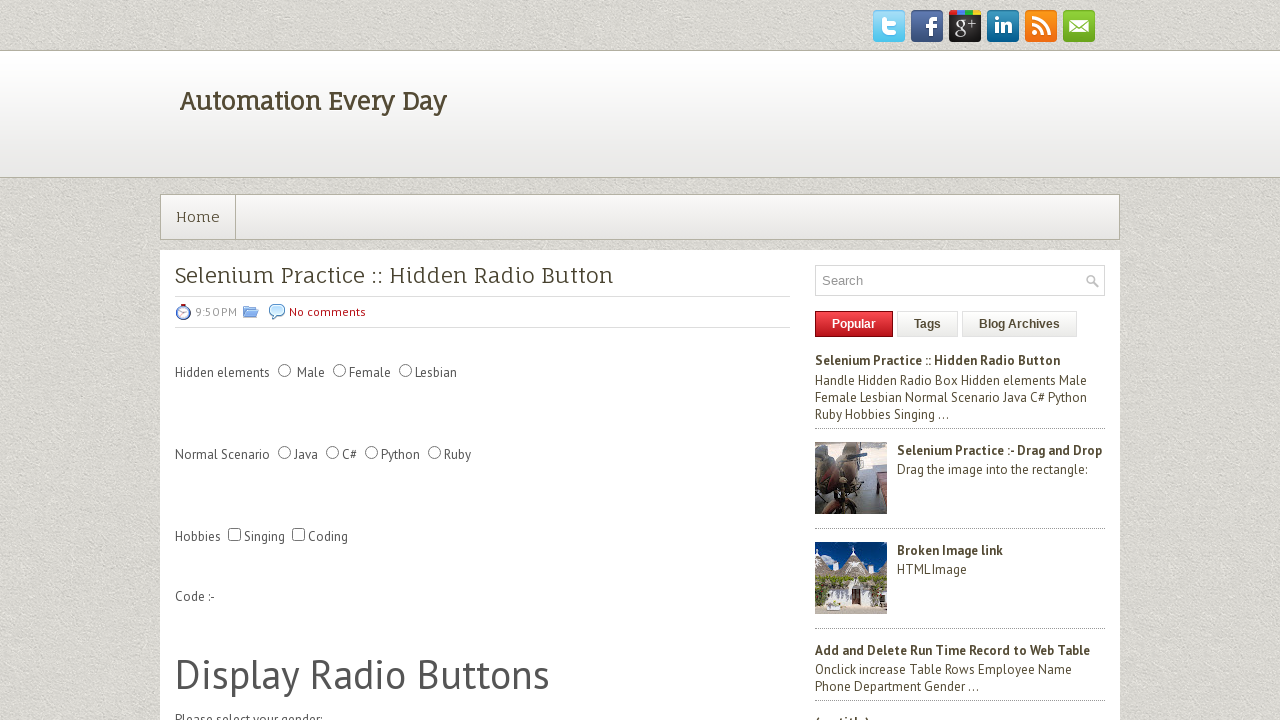

Navigated to Selenium practice page for hidden radio button interactions
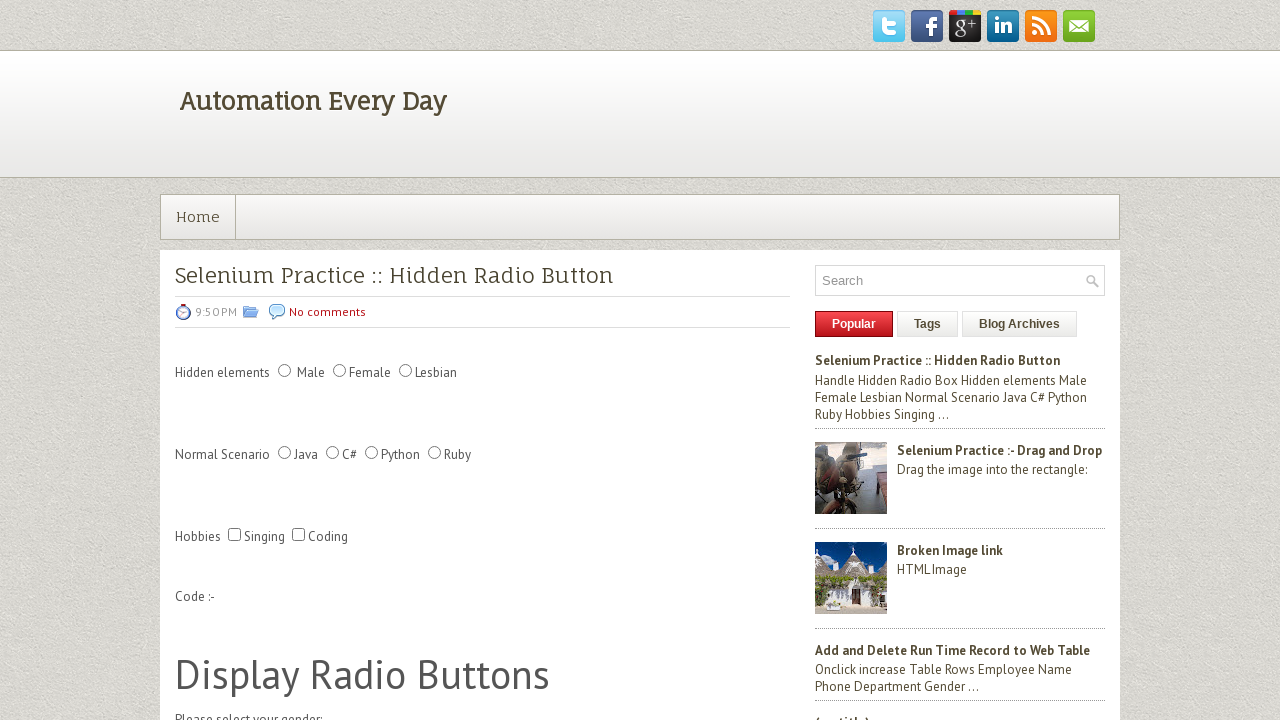

Clicked the hidden Male radio button option at (284, 370) on xpath=//*[@id='male'][2]
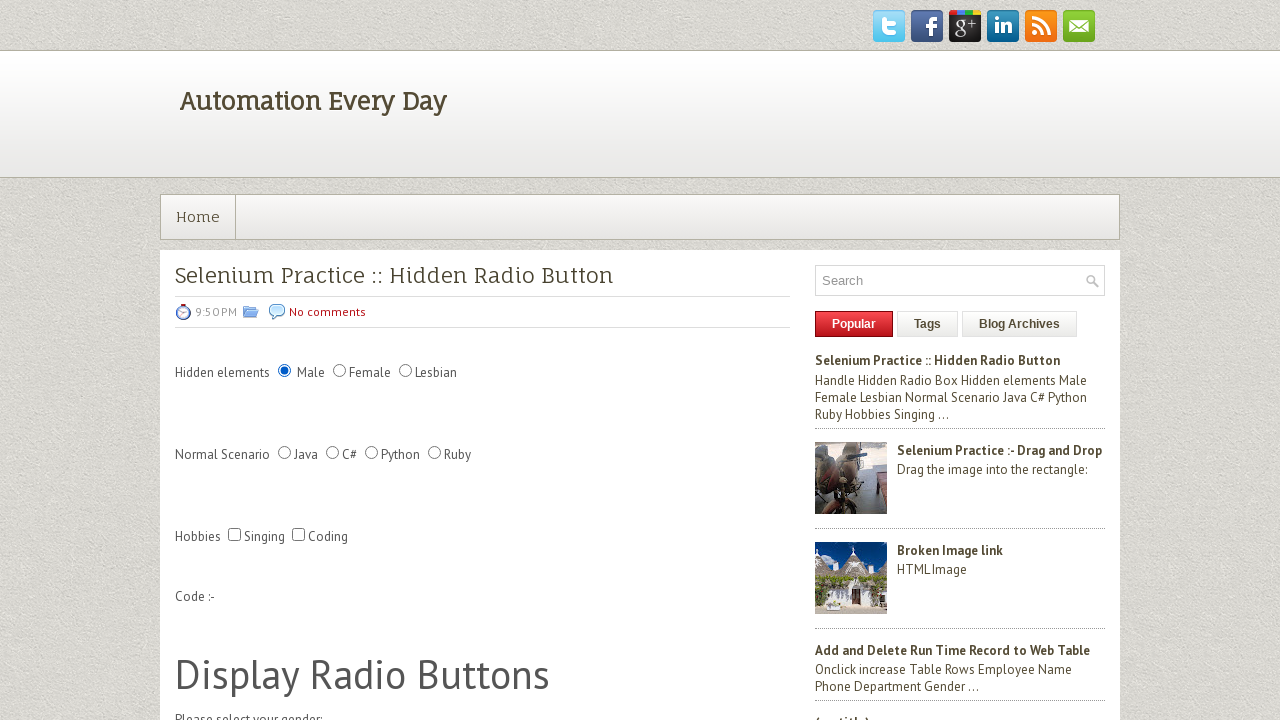

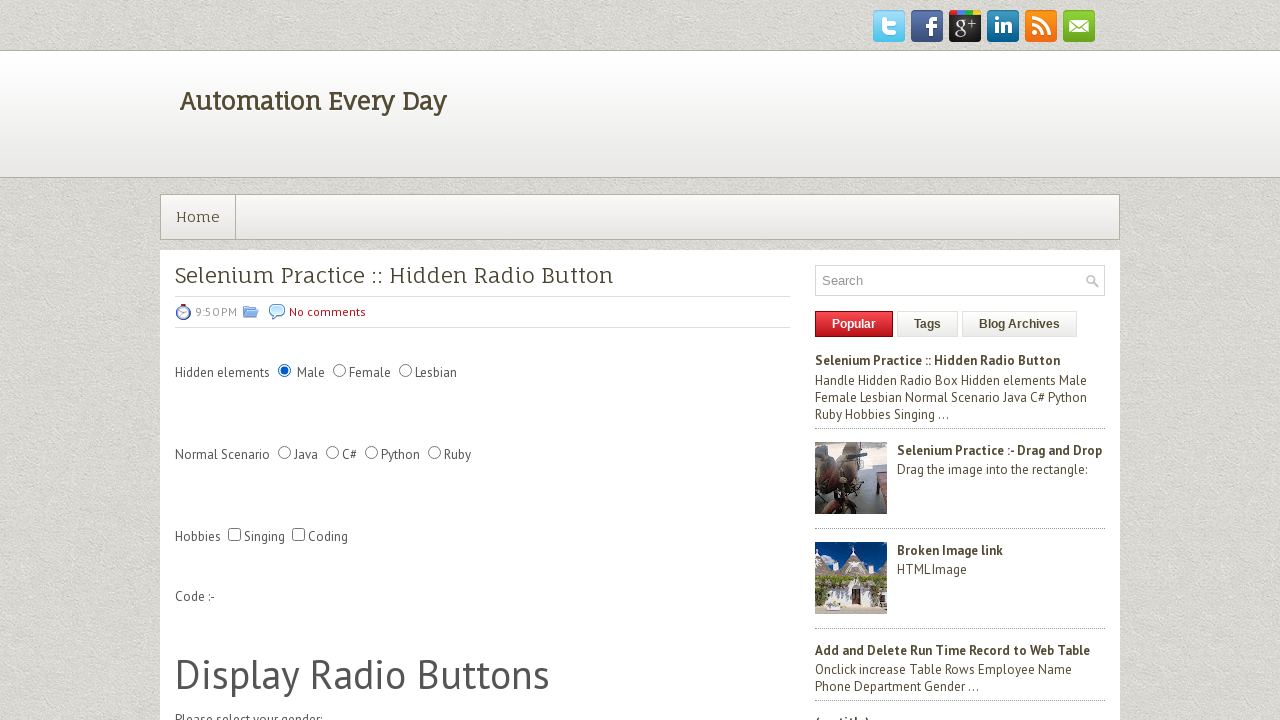